Fills out a registration form with user details including name, address, phone, SSN, username and password, then submits the form

Starting URL: https://parabank.parasoft.com/parabank/register.htm

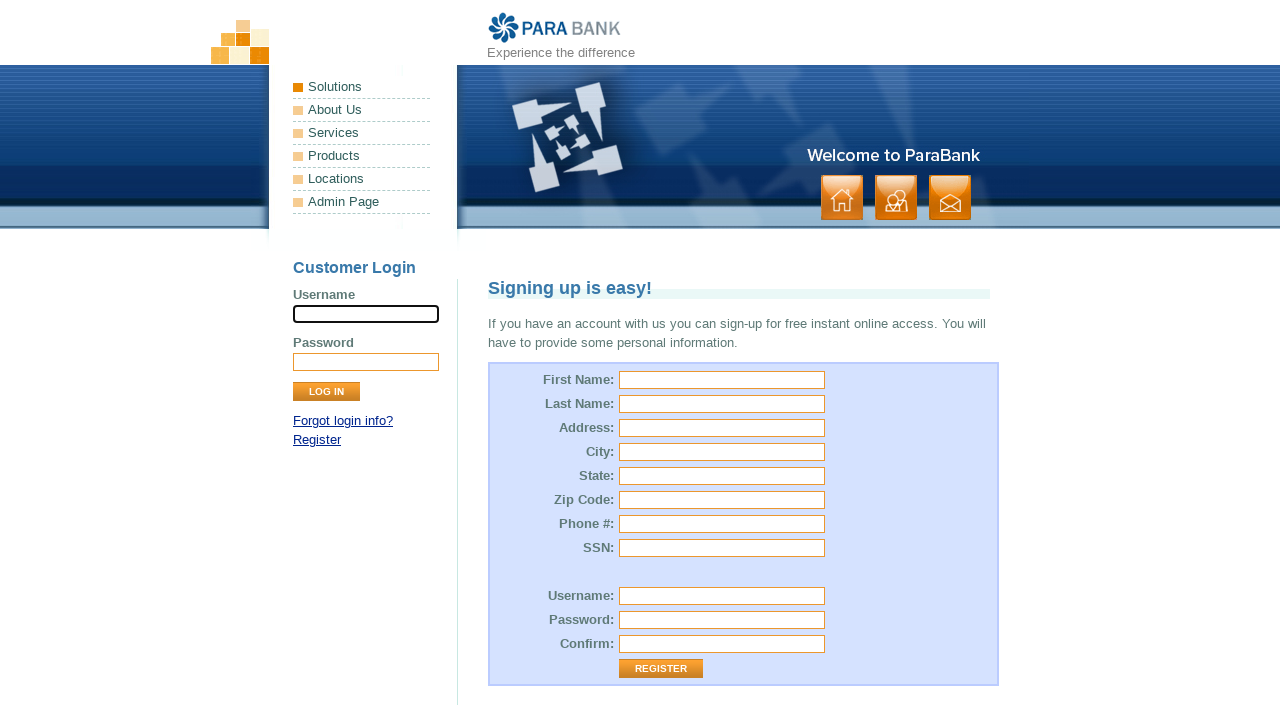

Filled first name field with 'Gojo' on #customer\.firstName
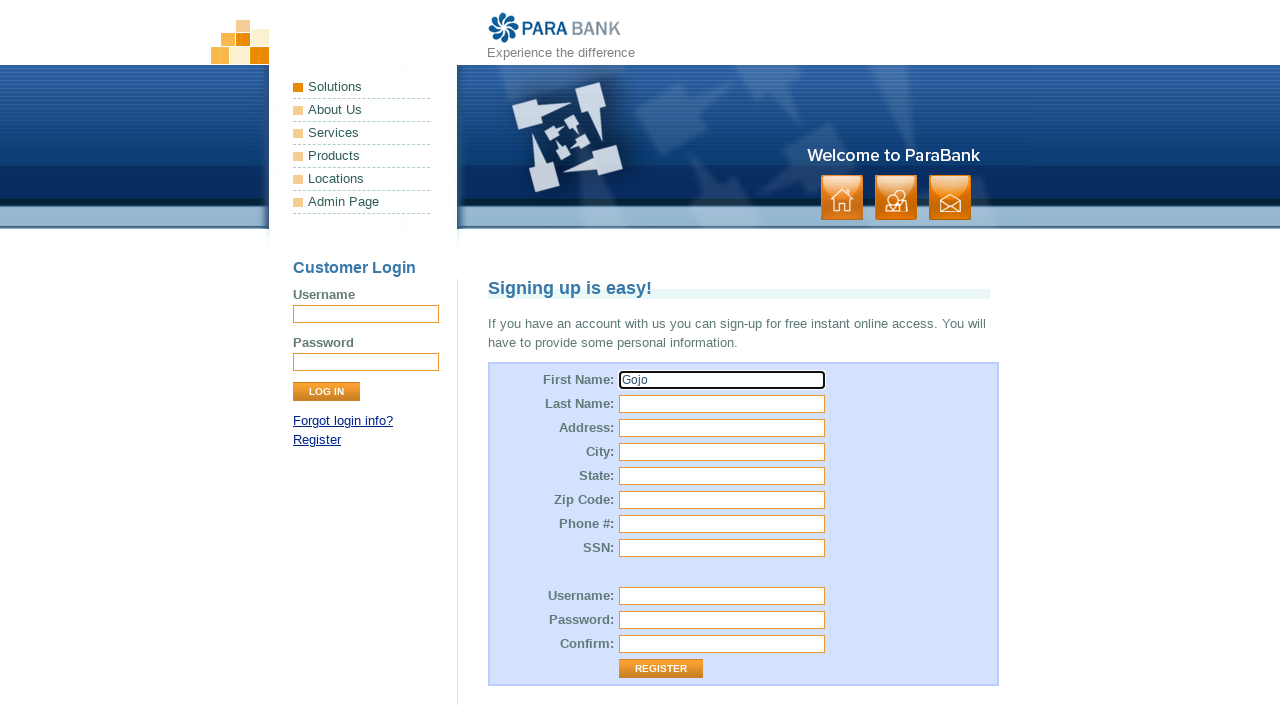

Filled last name field with 'Satoru' on #customer\.lastName
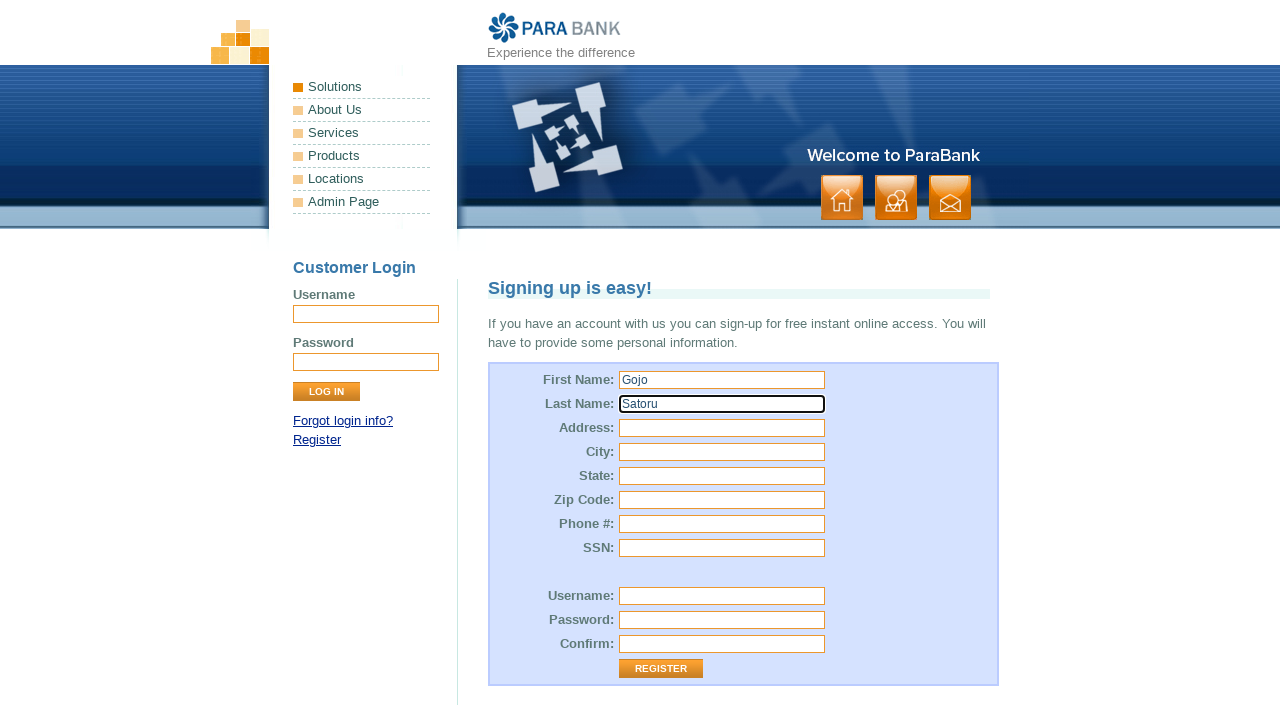

Filled street address field with 'Metropolitan Curse Dr' on #customer\.address\.street
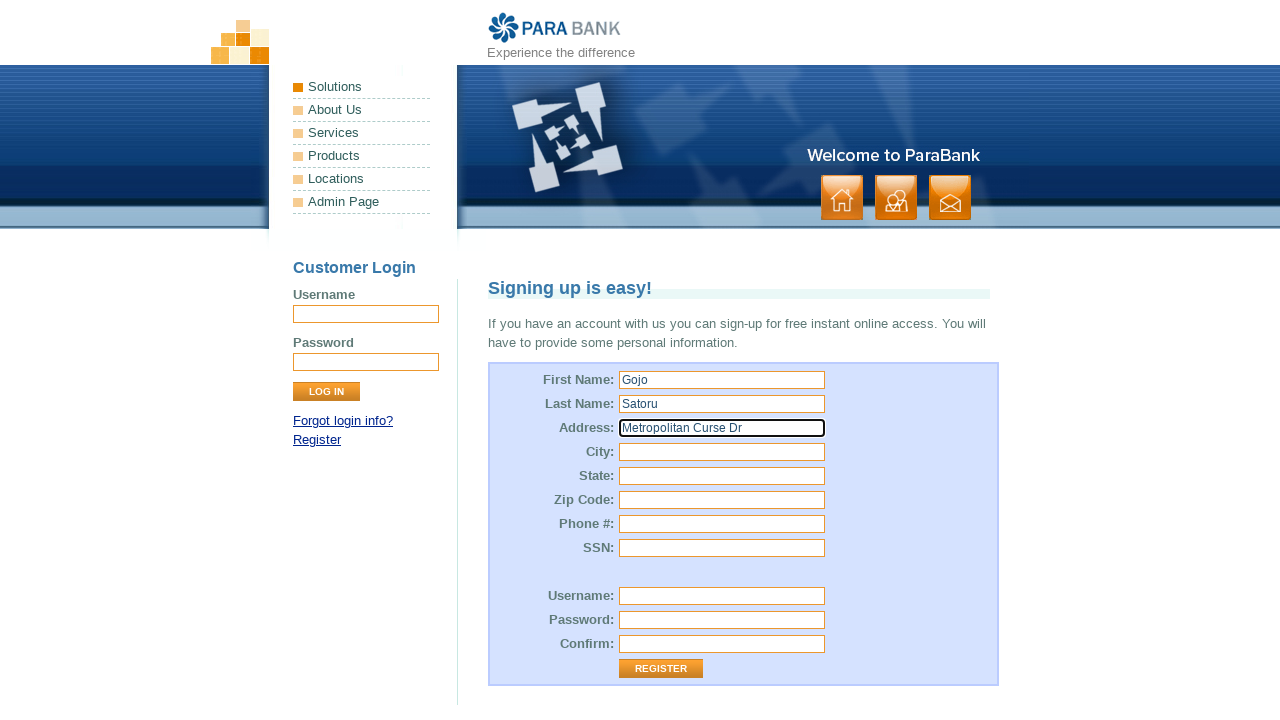

Filled city field with 'Iwate' on #customer\.address\.city
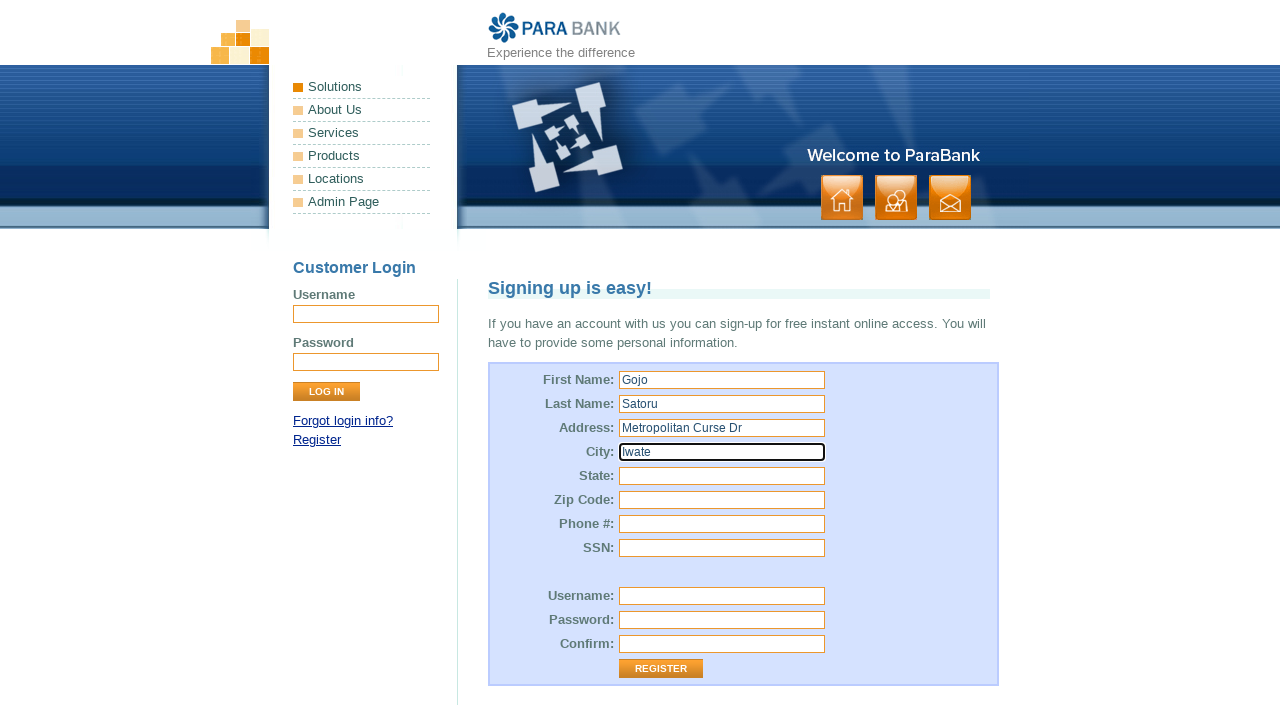

Filled state field with 'Honshu' on #customer\.address\.state
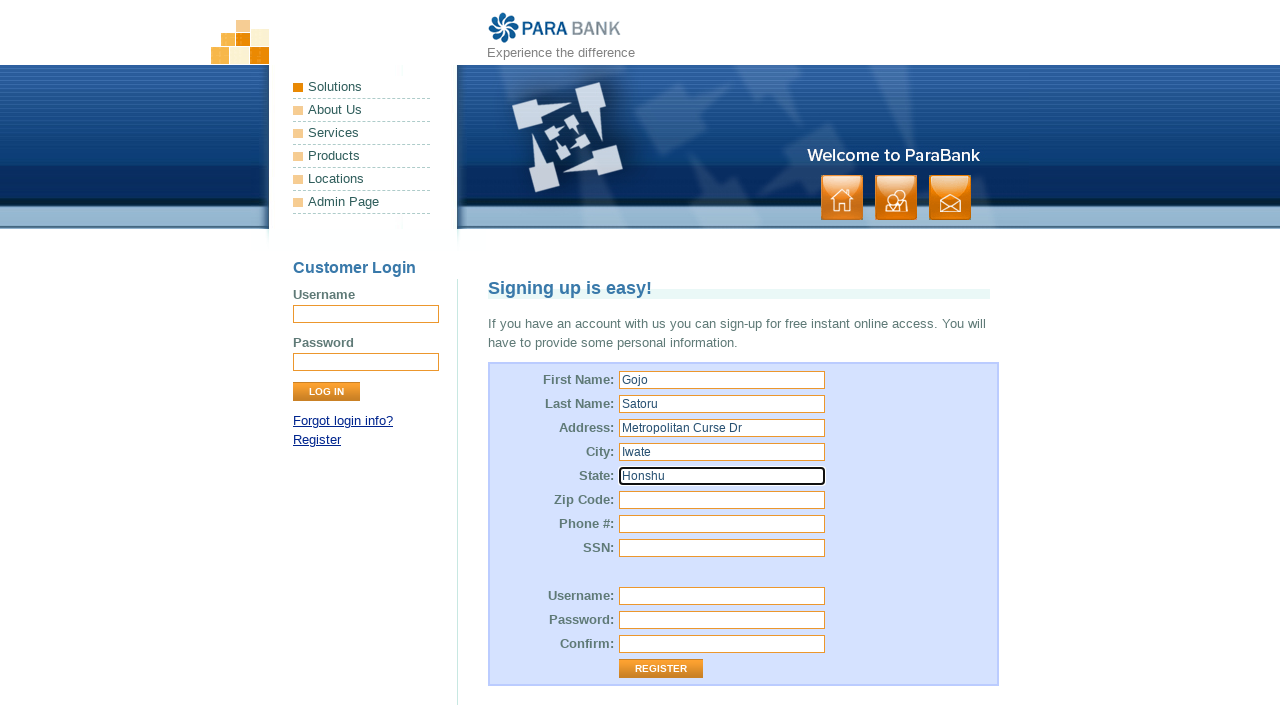

Filled zip code field with '190-0100' on #customer\.address\.zipCode
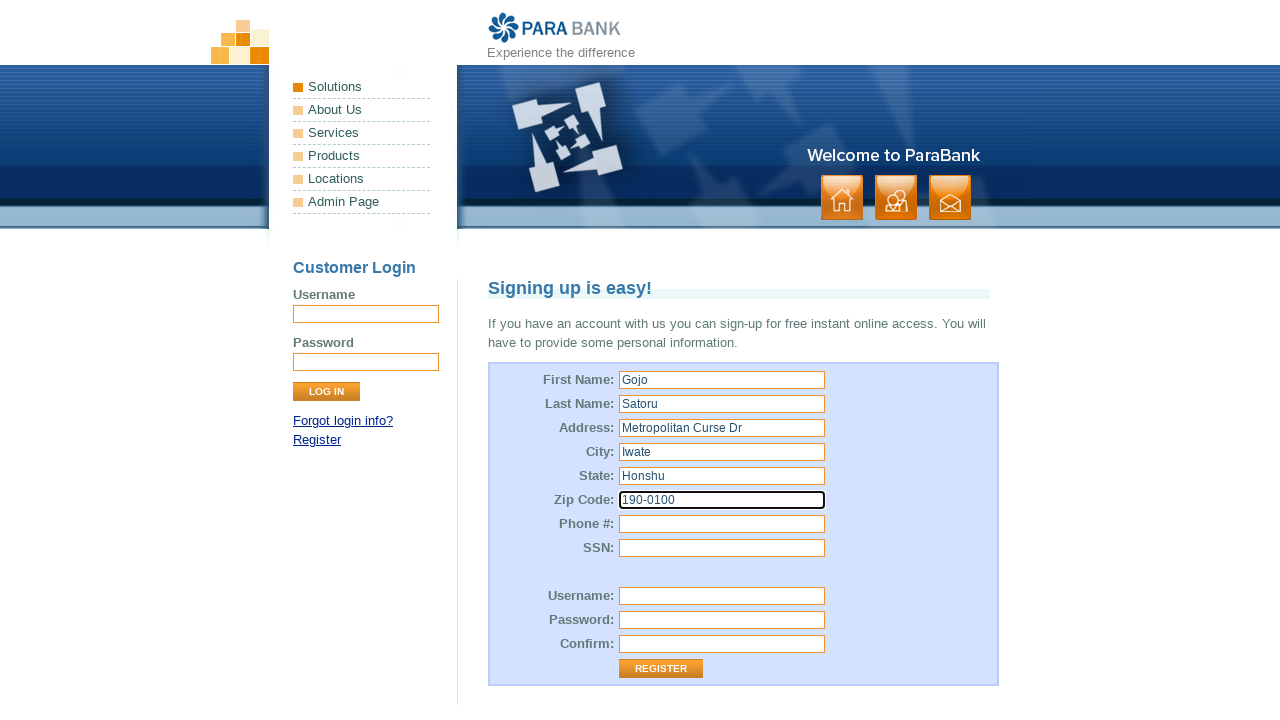

Filled phone number field with '080-1234-5678' on #customer\.phoneNumber
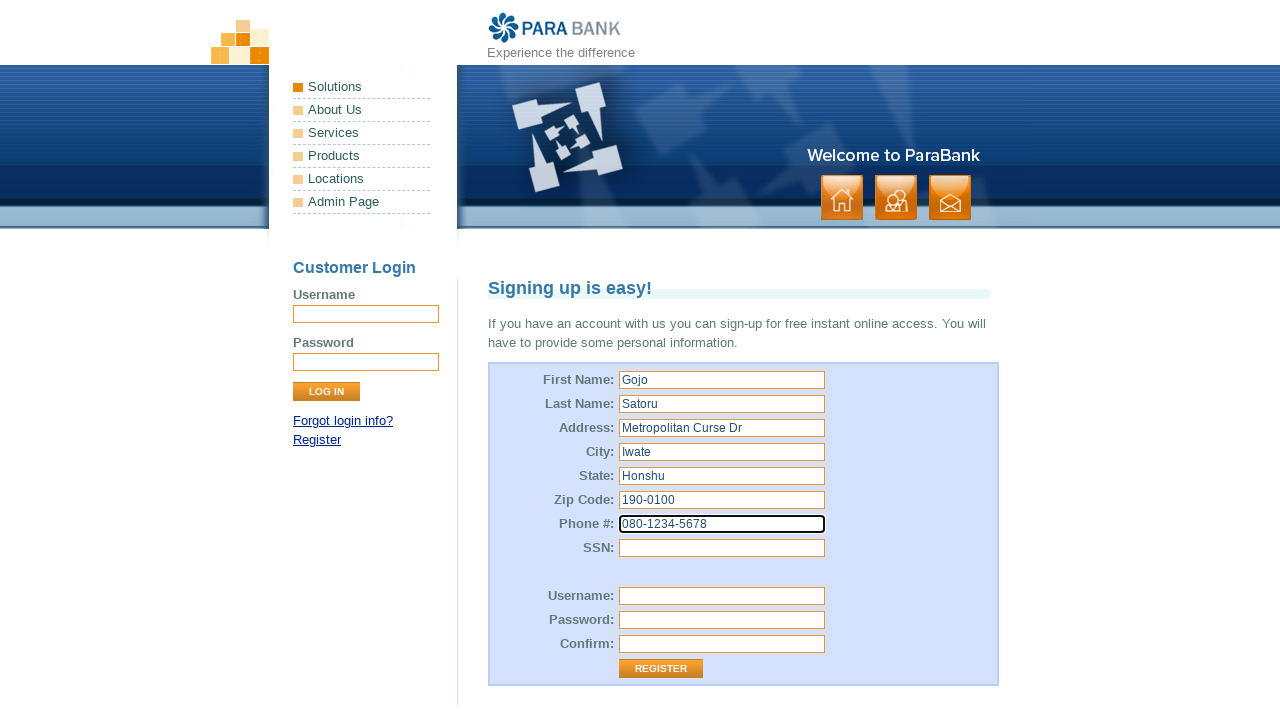

Filled SSN field with '123-45-6789' on #customer\.ssn
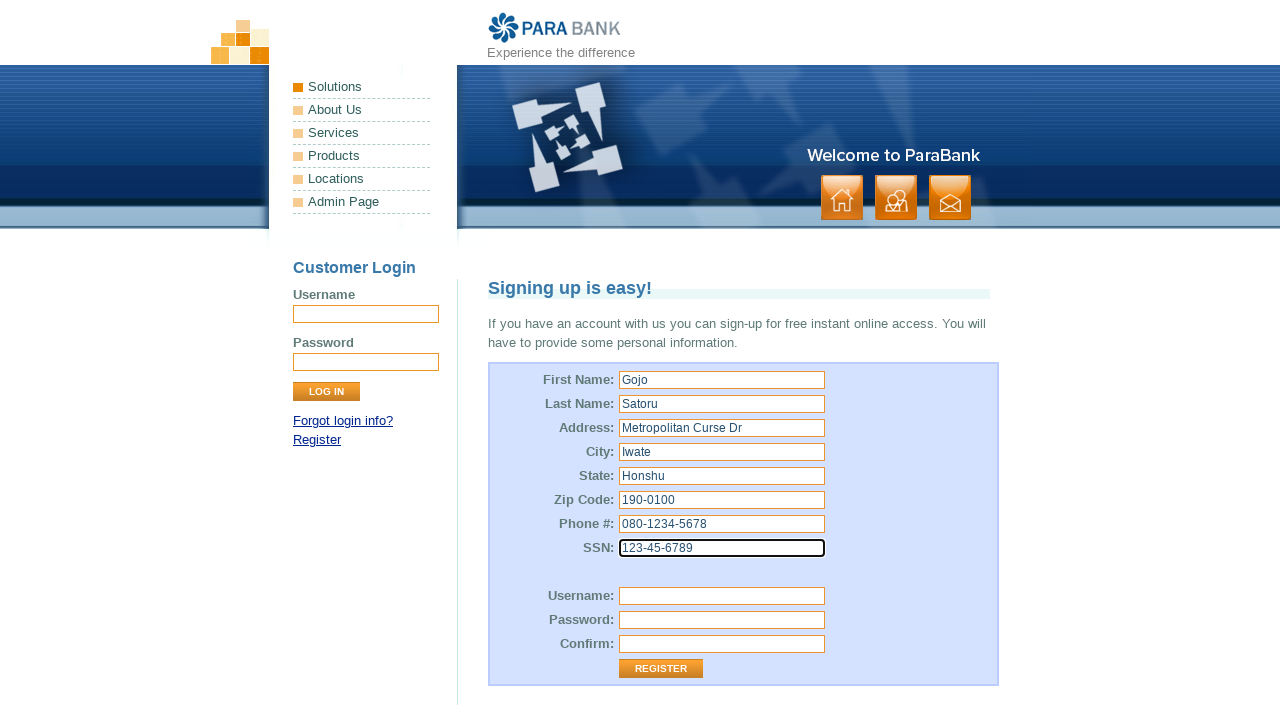

Filled username field with 'JJKStrongest' on #customer\.username
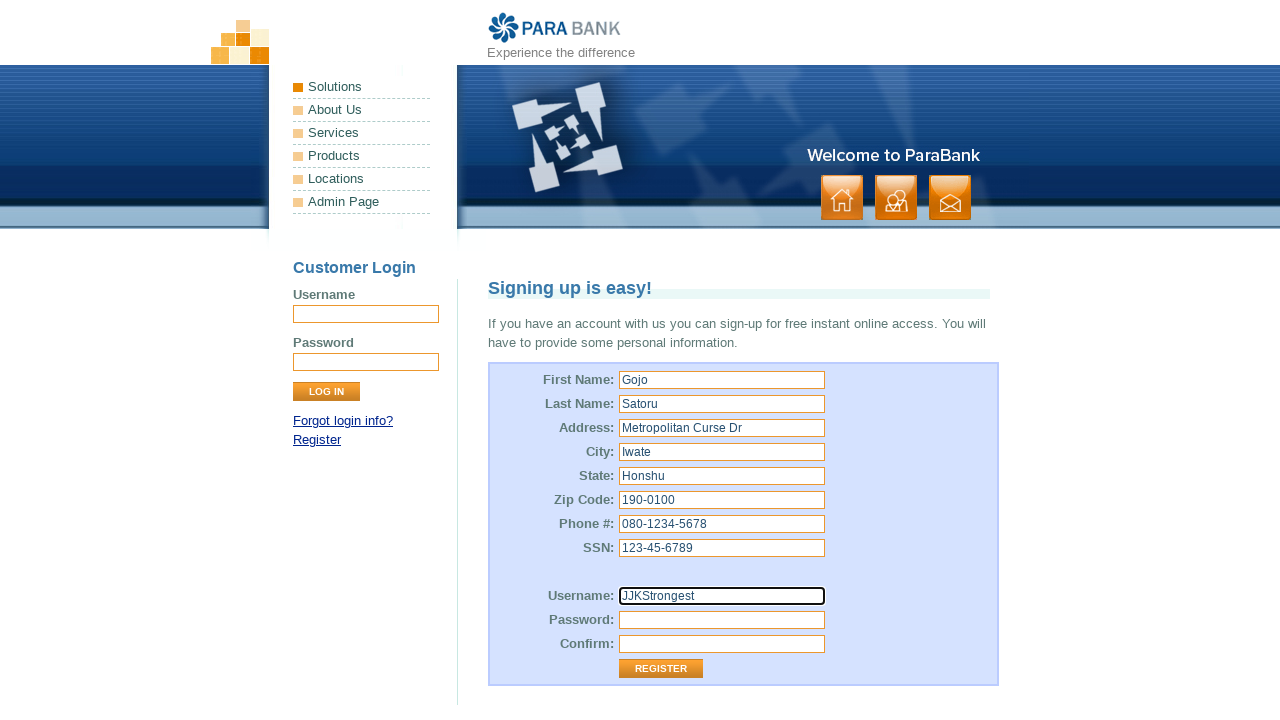

Filled password field with 'GojoGoat' on #customer\.password
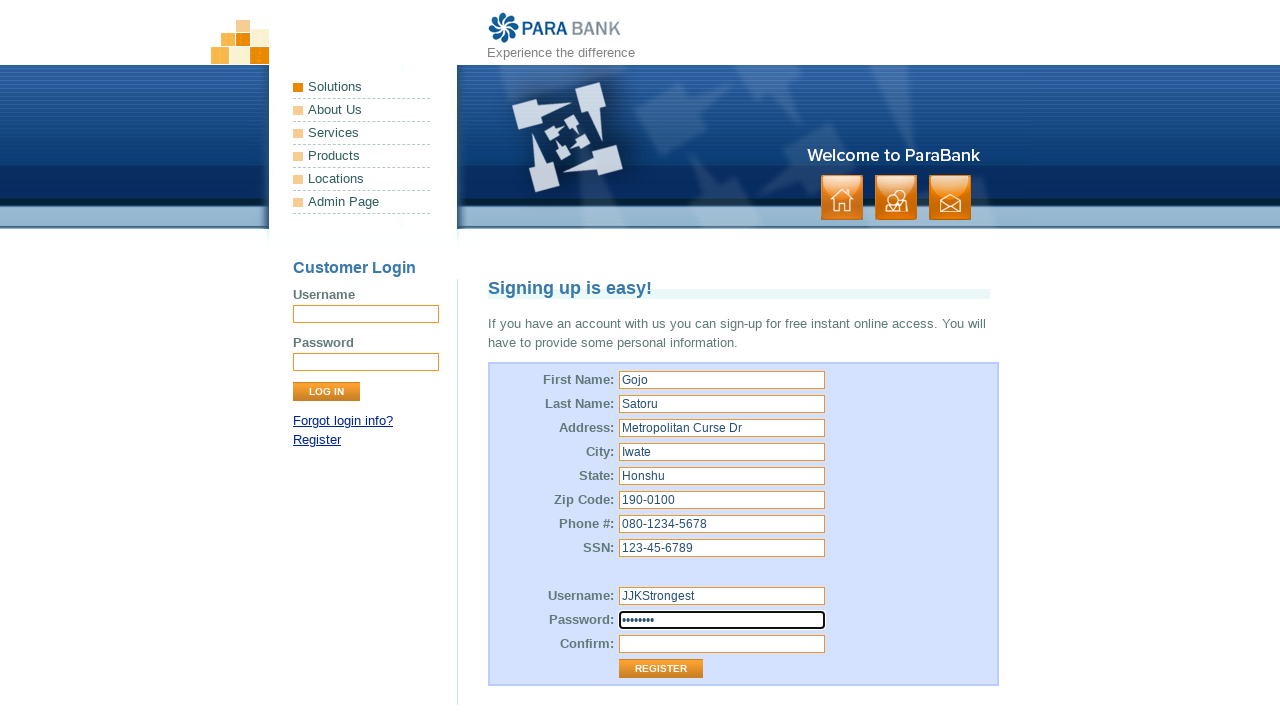

Filled password confirmation field with 'GojoGoat' on #repeatedPassword
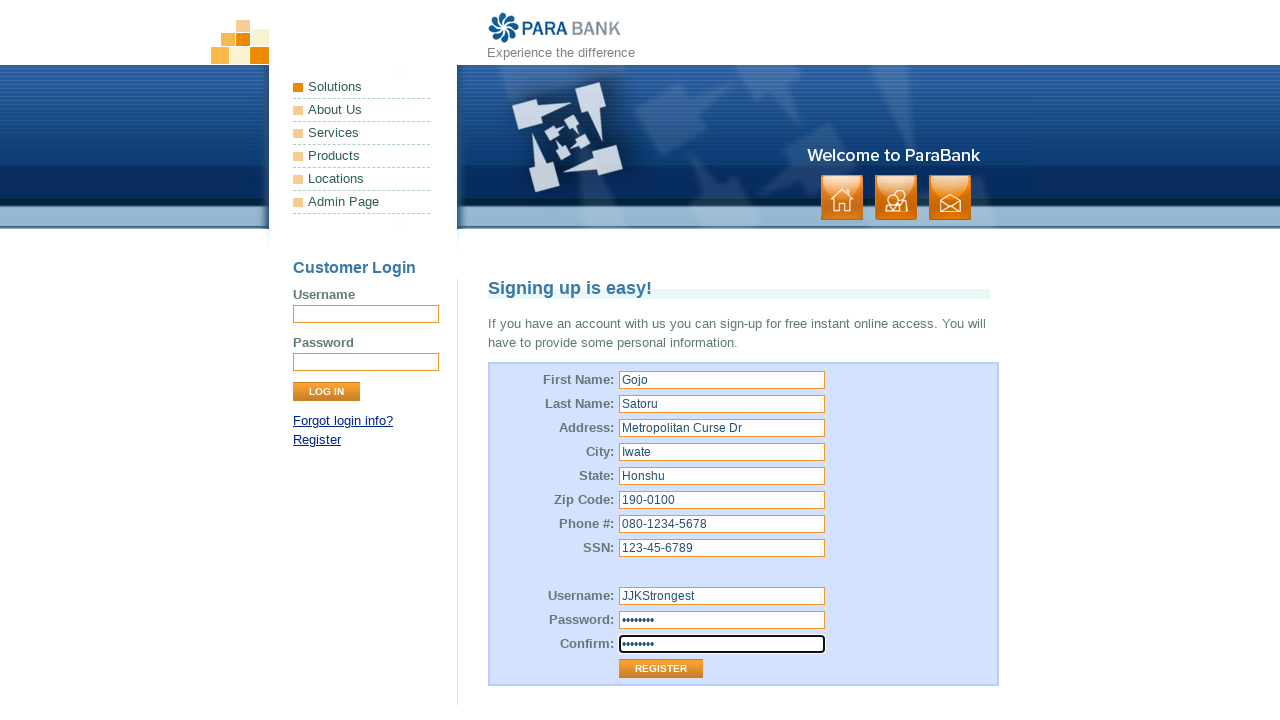

Clicked submit button to register the account at (896, 198) on .button
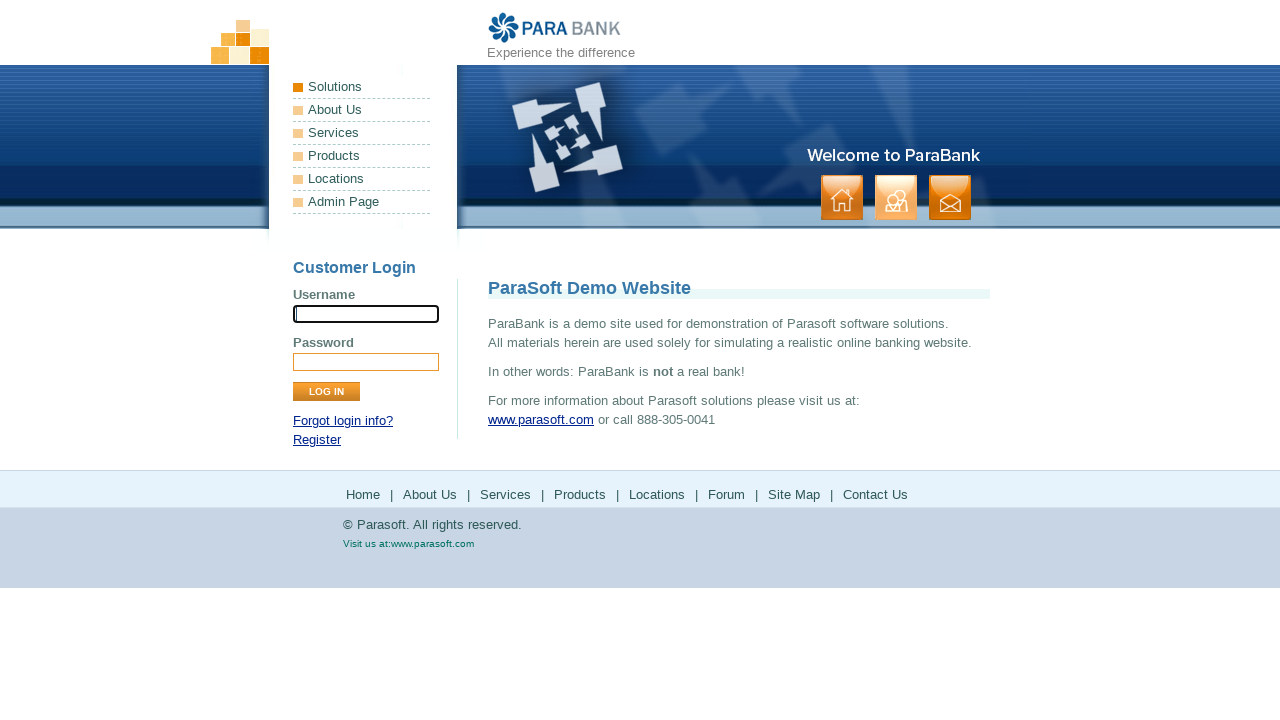

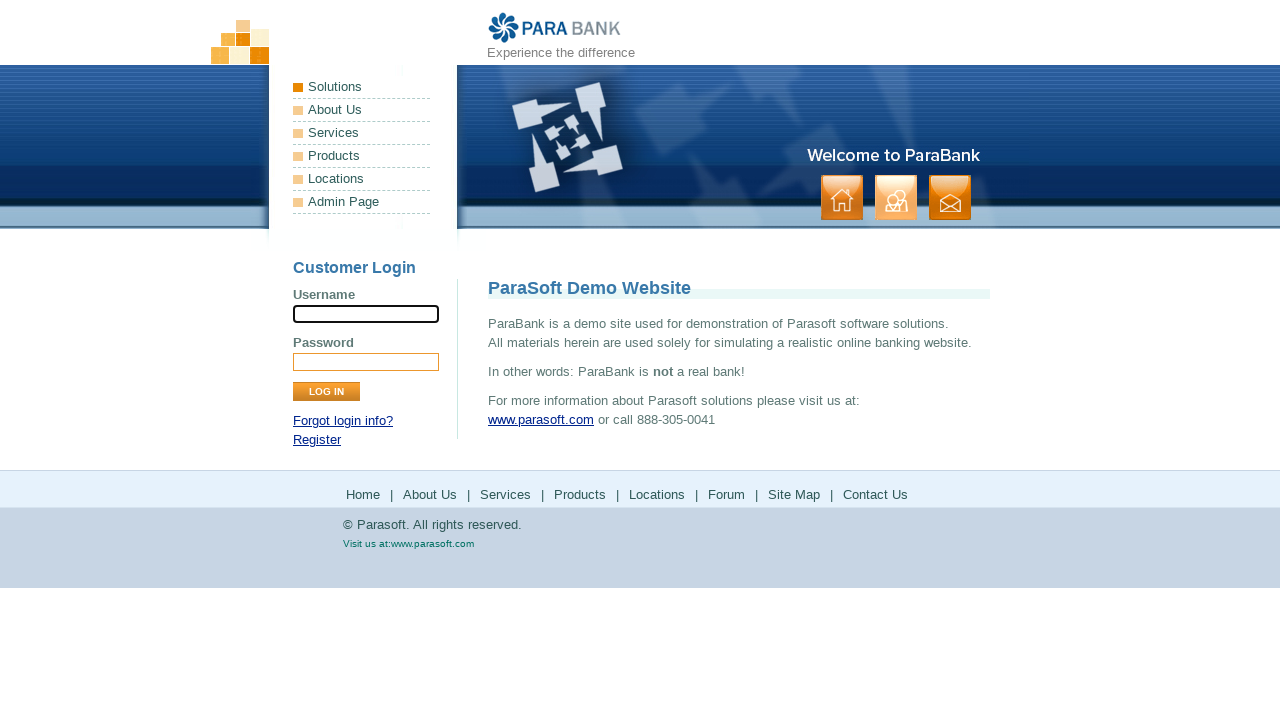